Tests applying an invalid coupon code in the basket

Starting URL: http://practice.automationtesting.in/

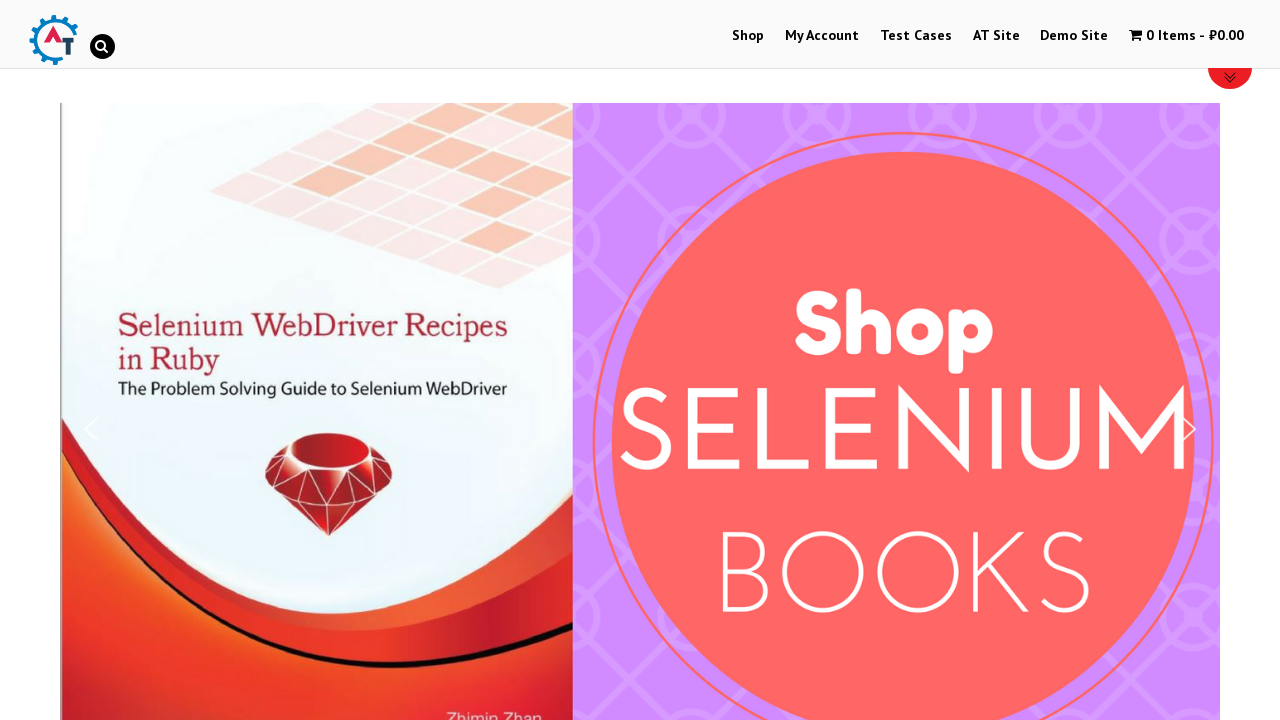

Clicked Shop menu link at (748, 36) on a:text('Shop')
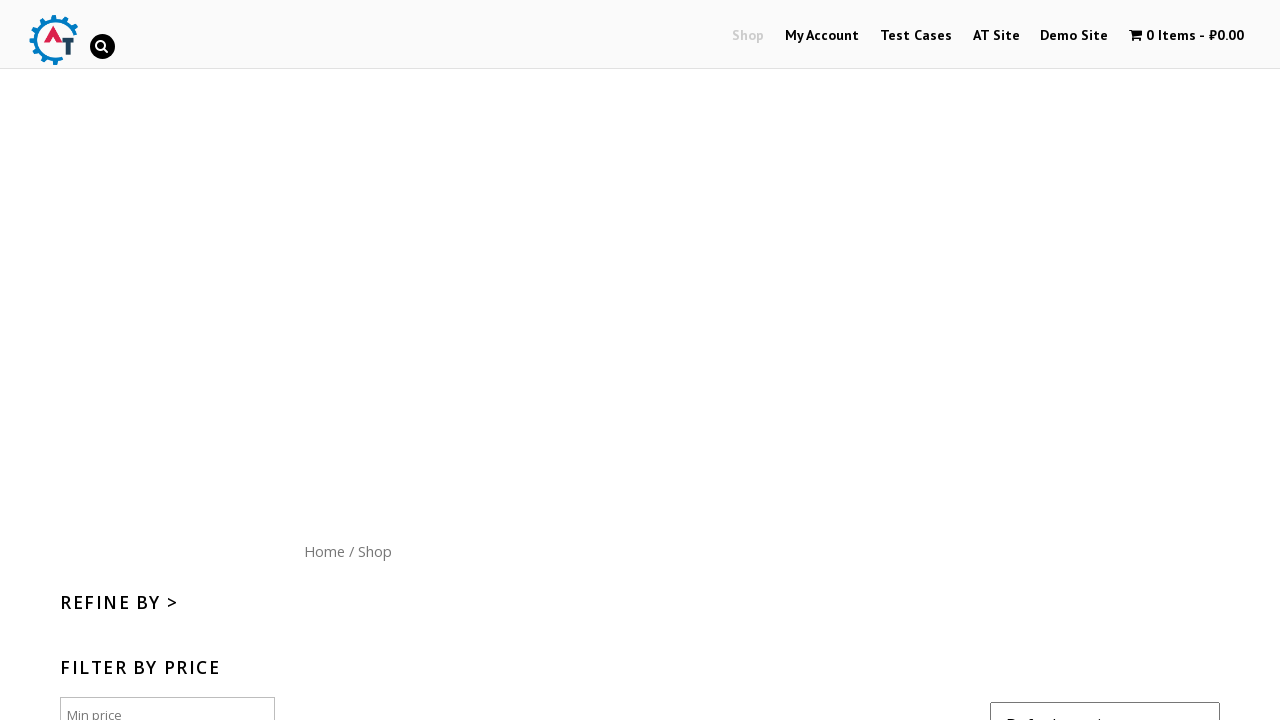

Clicked Home menu button at (324, 551) on a:text('Home')
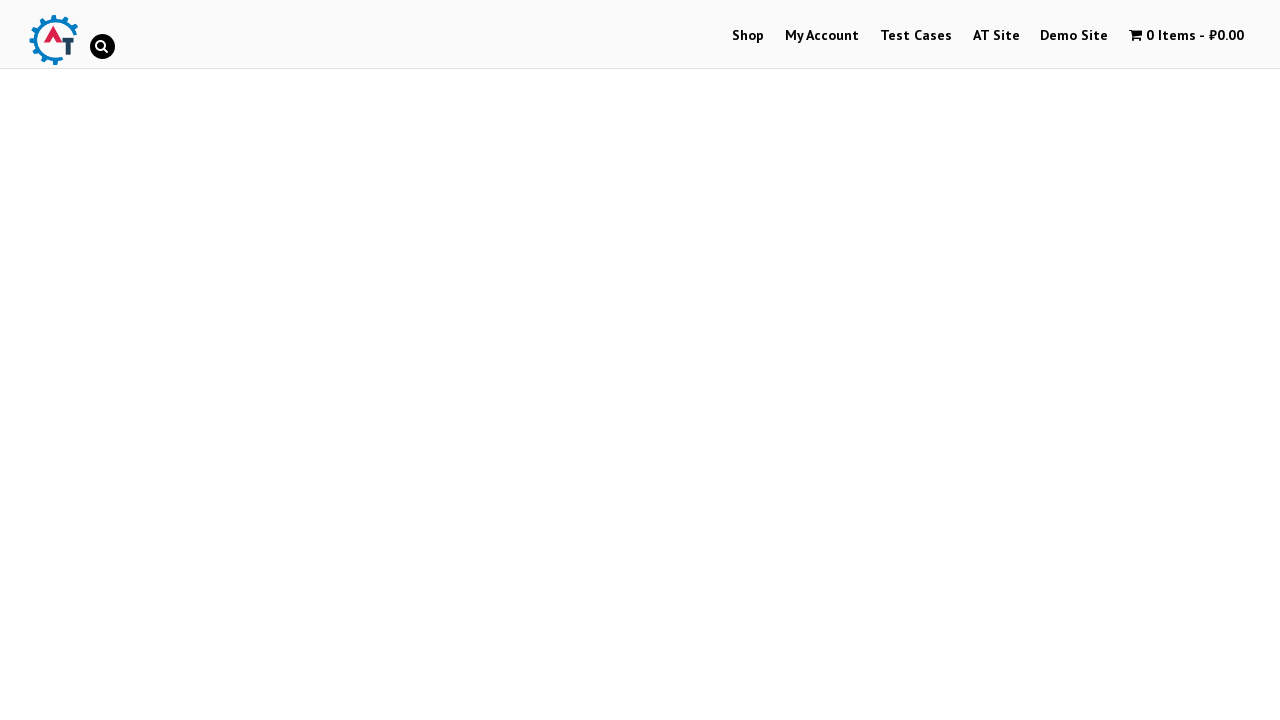

Clicked Thinking in HTML product image at (640, 361) on img[title='Thinking in HTML']
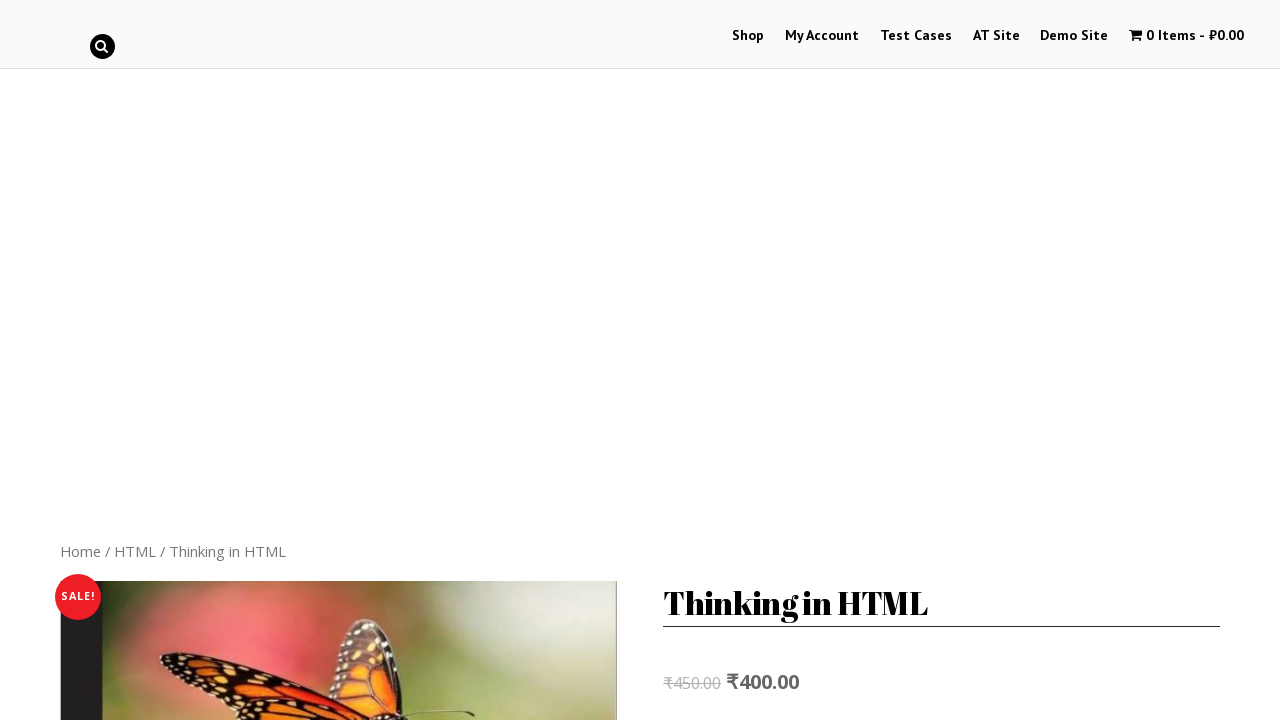

Clicked Add to Basket button at (812, 361) on button[type='submit']
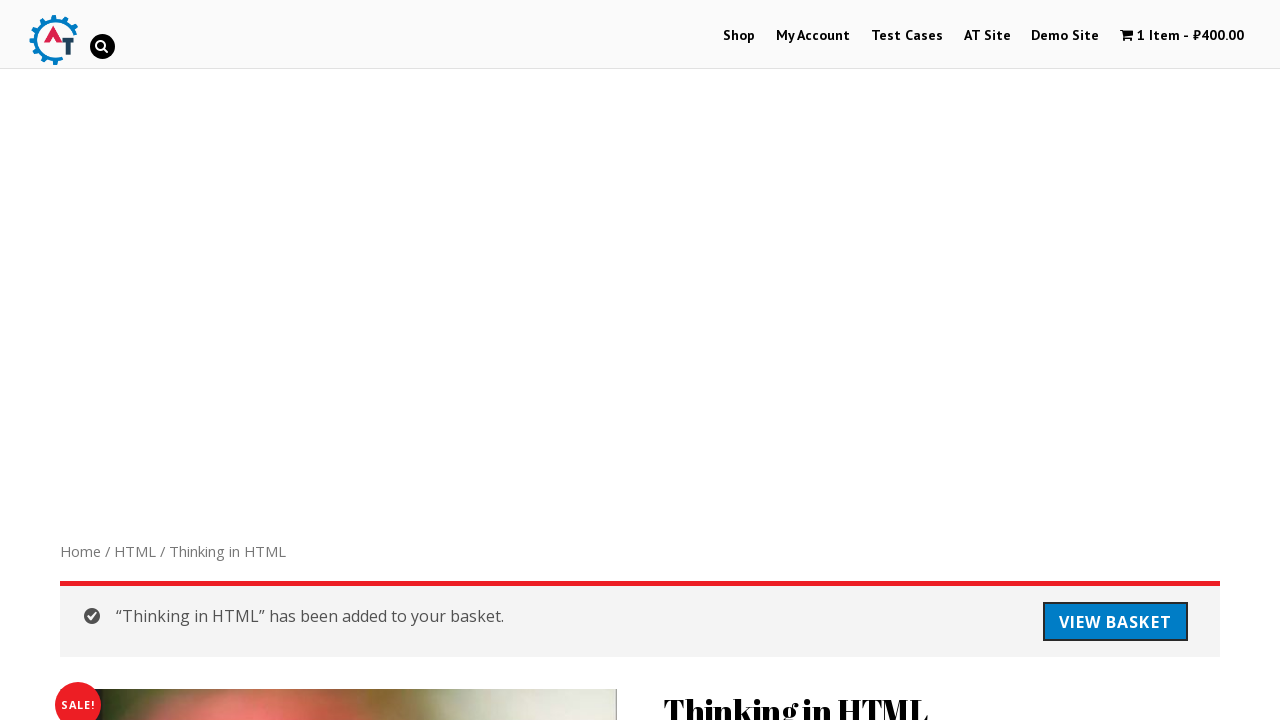

Clicked basket/cart menu at (1182, 36) on .wpmenucart-contents
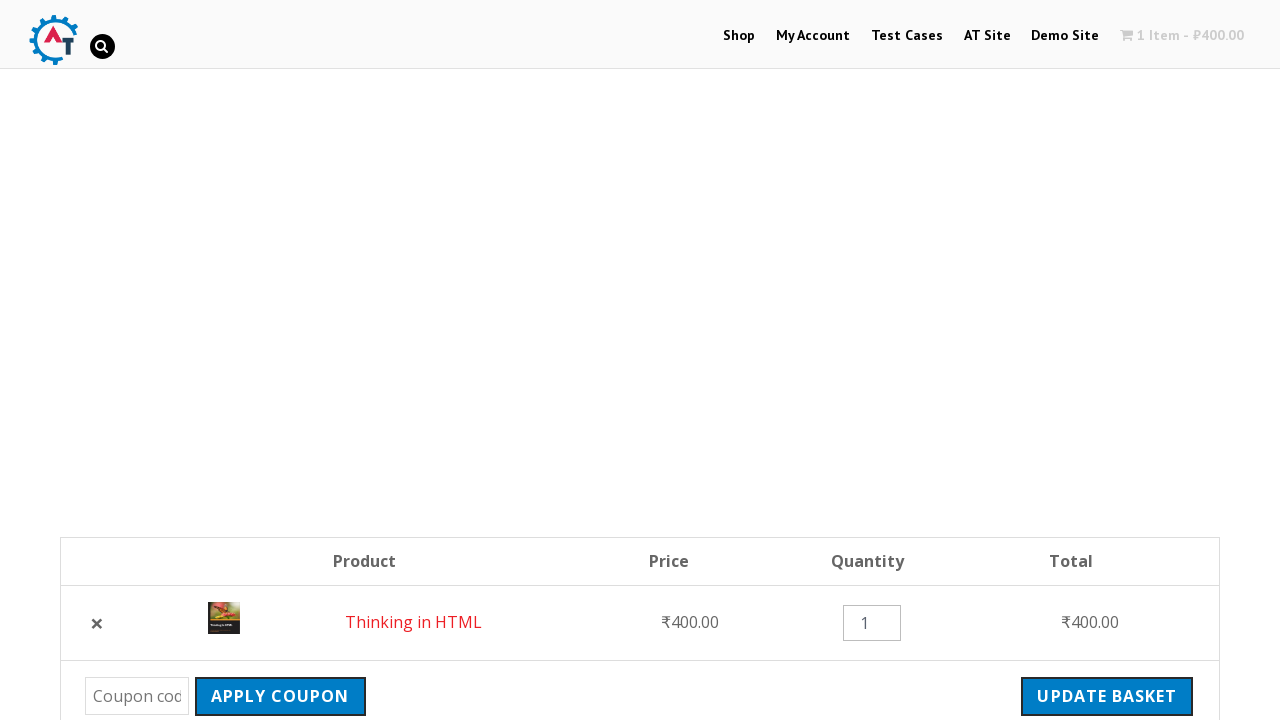

Entered invalid coupon code 'krishnasakinala' on #coupon_code
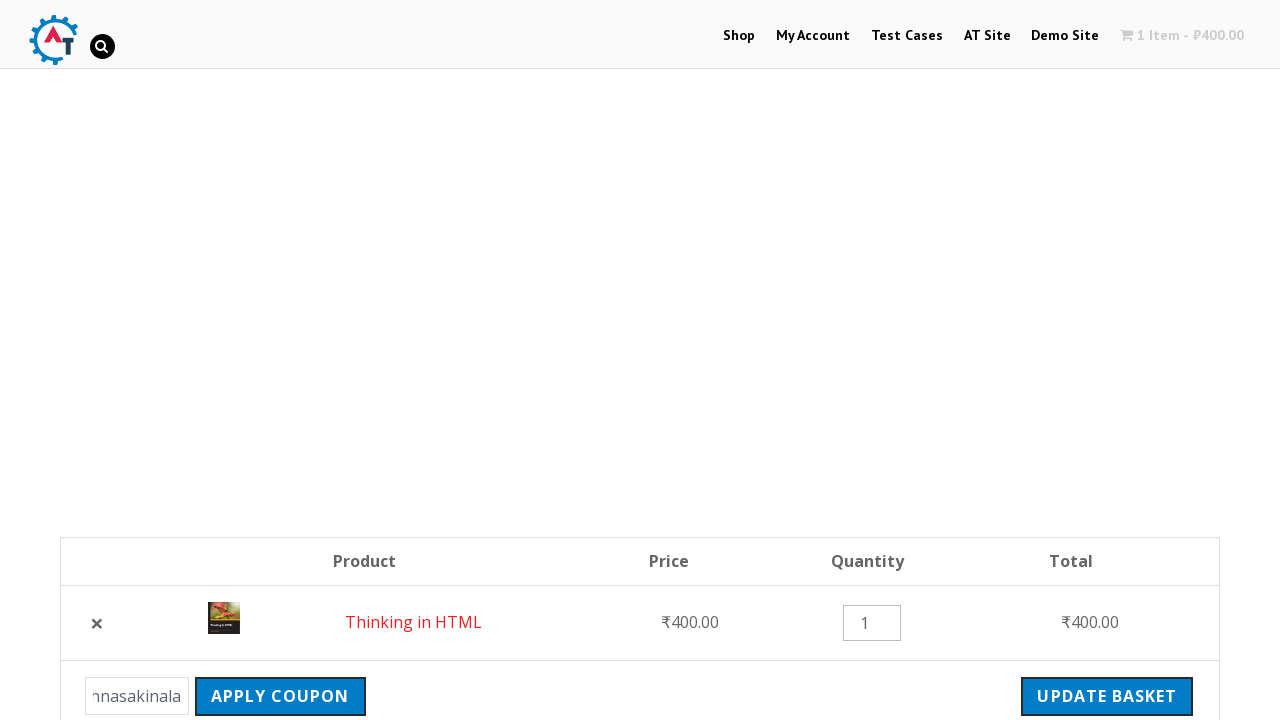

Clicked Apply Coupon button at (280, 696) on input[type='submit'][value='Apply Coupon']
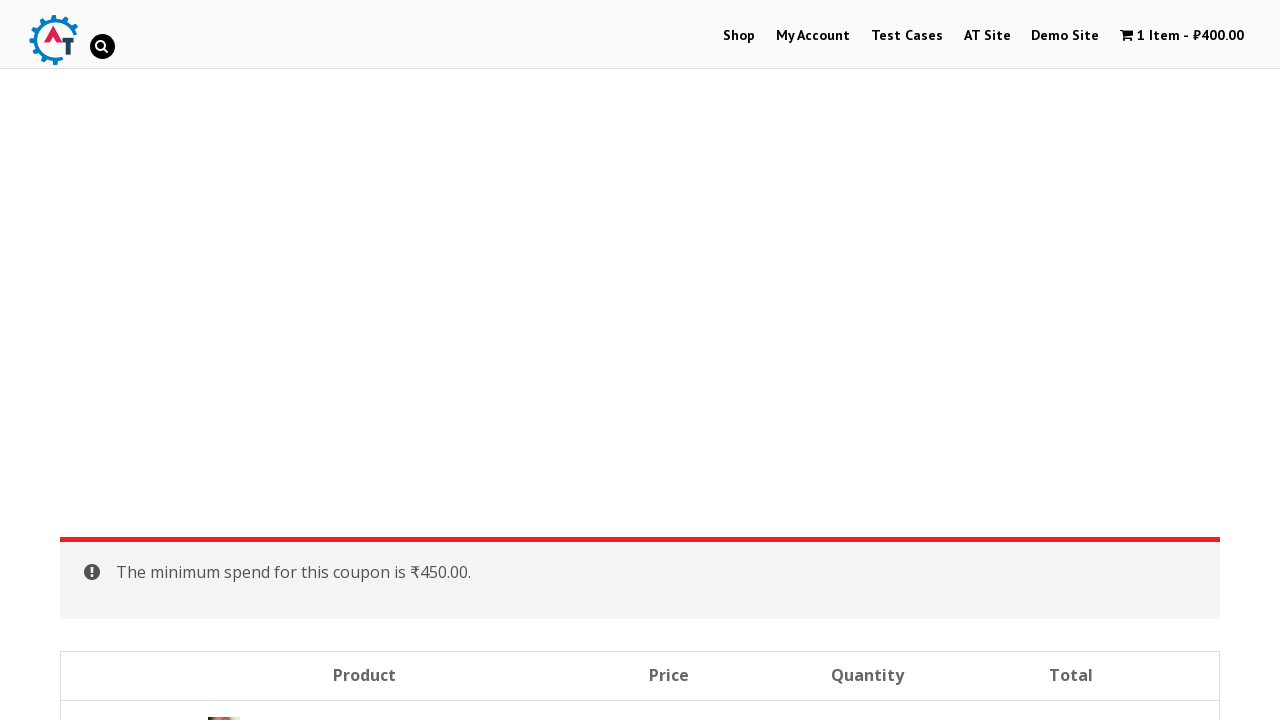

Error message displayed confirming invalid coupon code
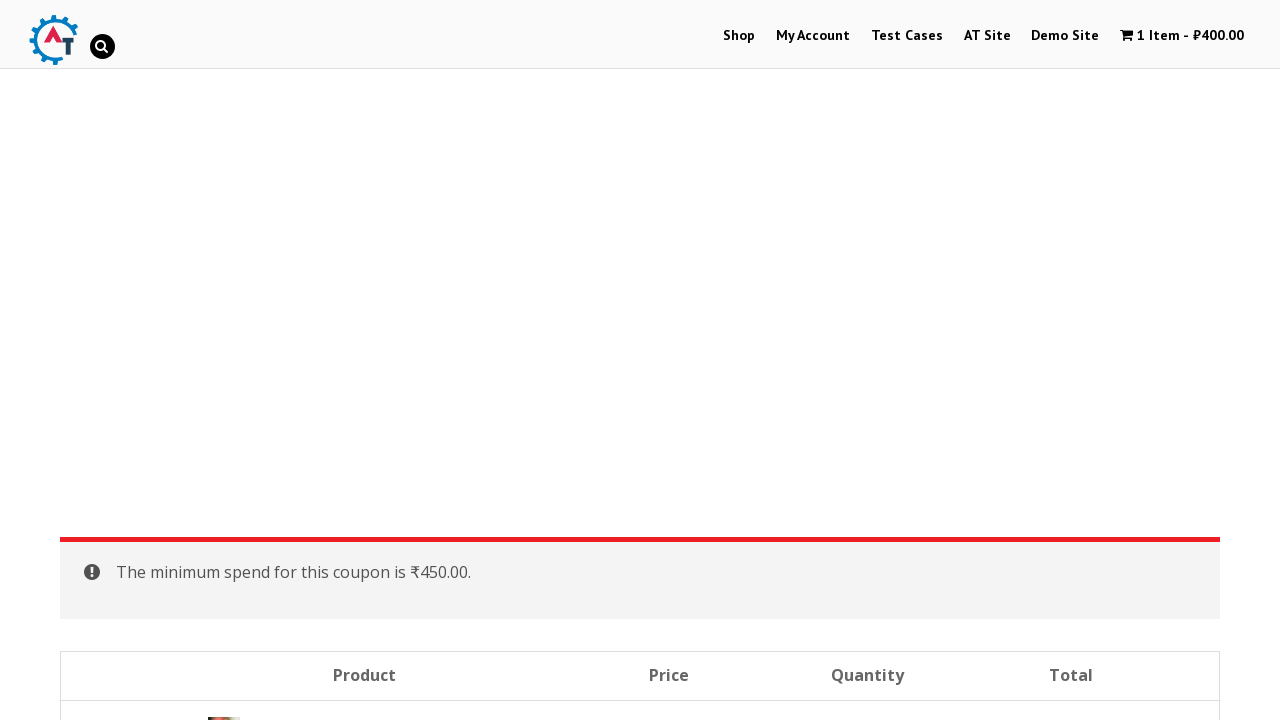

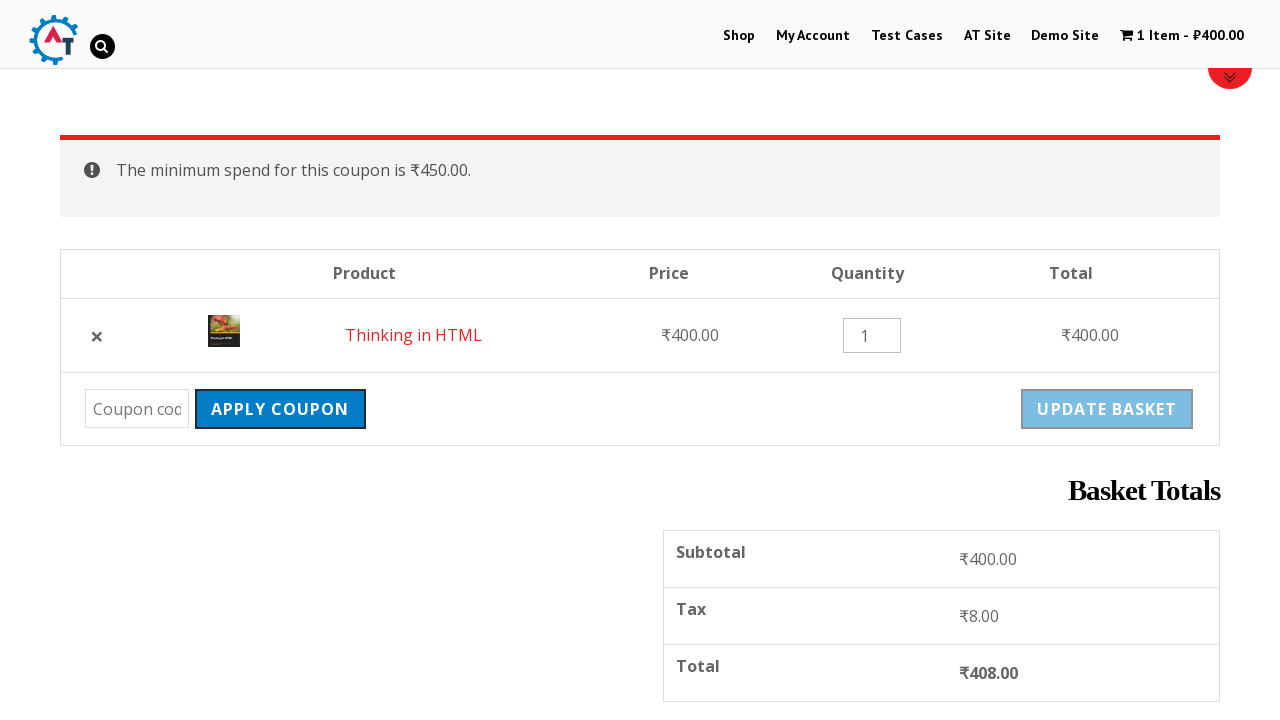